Tests the add/remove elements functionality by clicking the "Add Element" button to create a delete button, verifying it appears, then clicking the delete button to remove it.

Starting URL: https://practice.cydeo.com/add_remove_elements/

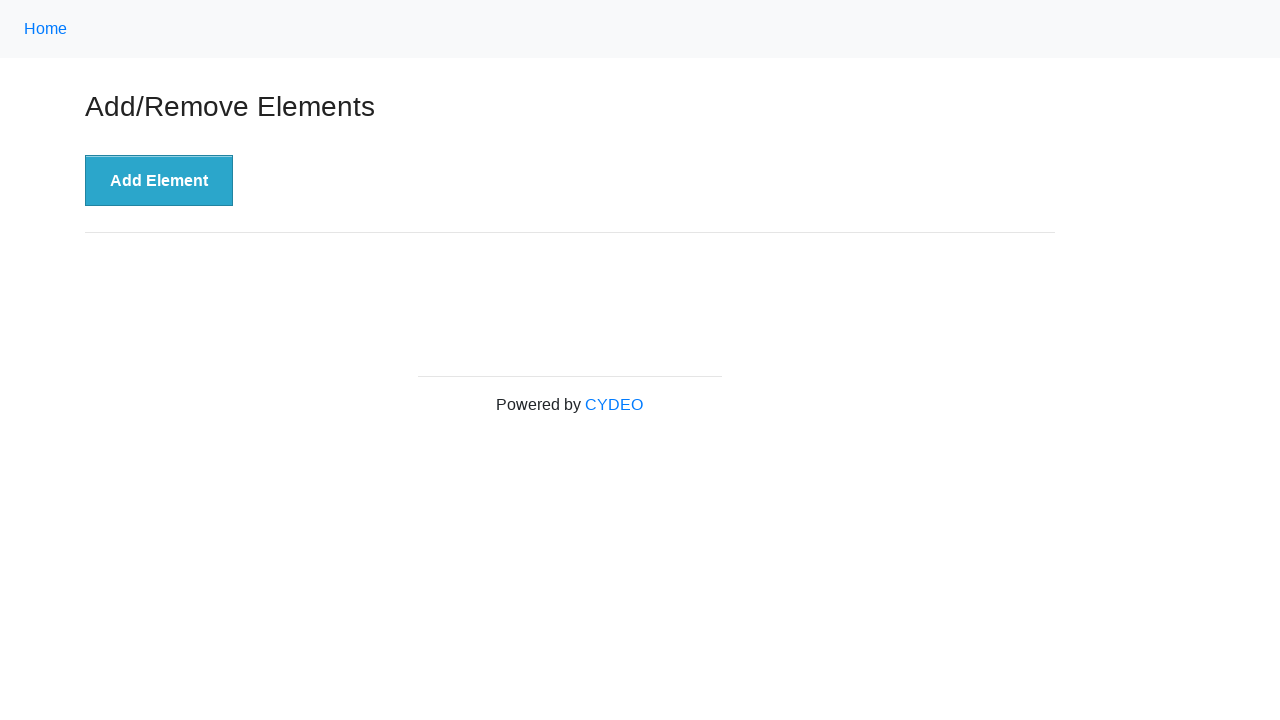

Clicked the 'Add Element' button at (159, 181) on button[onclick='addElement()']
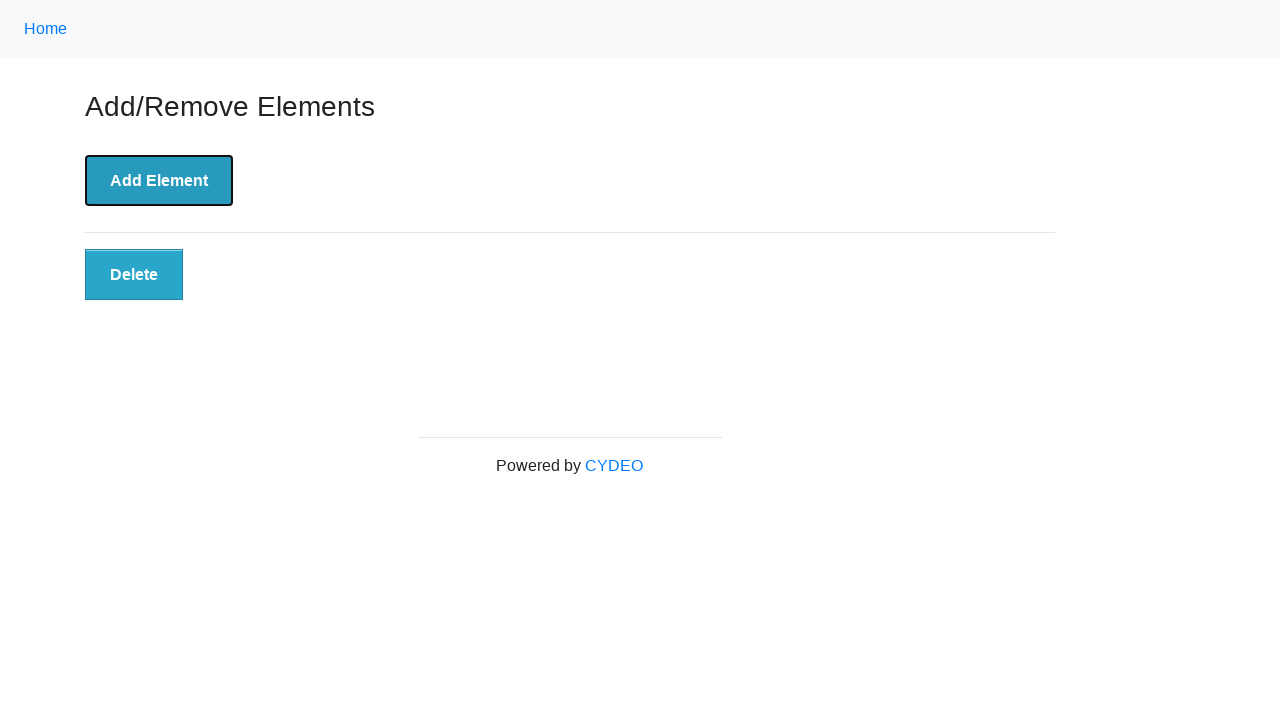

Delete button appeared after clicking Add Element
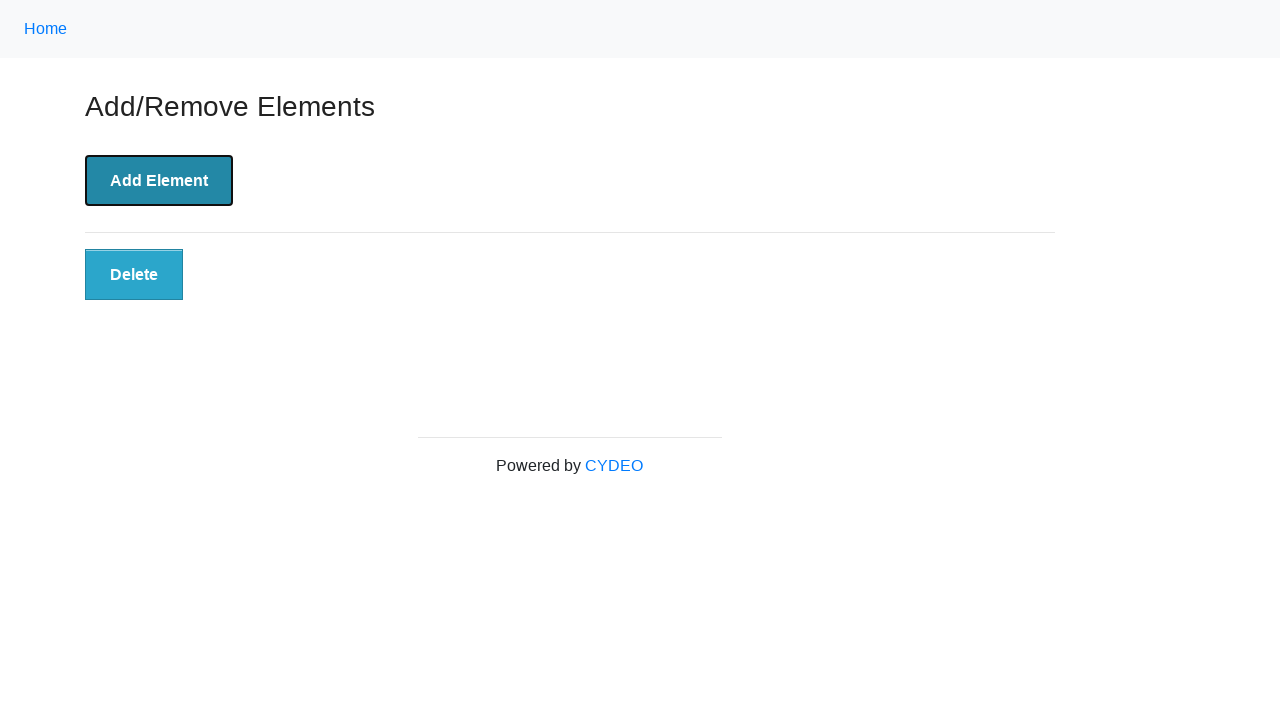

Verified Delete button is visible
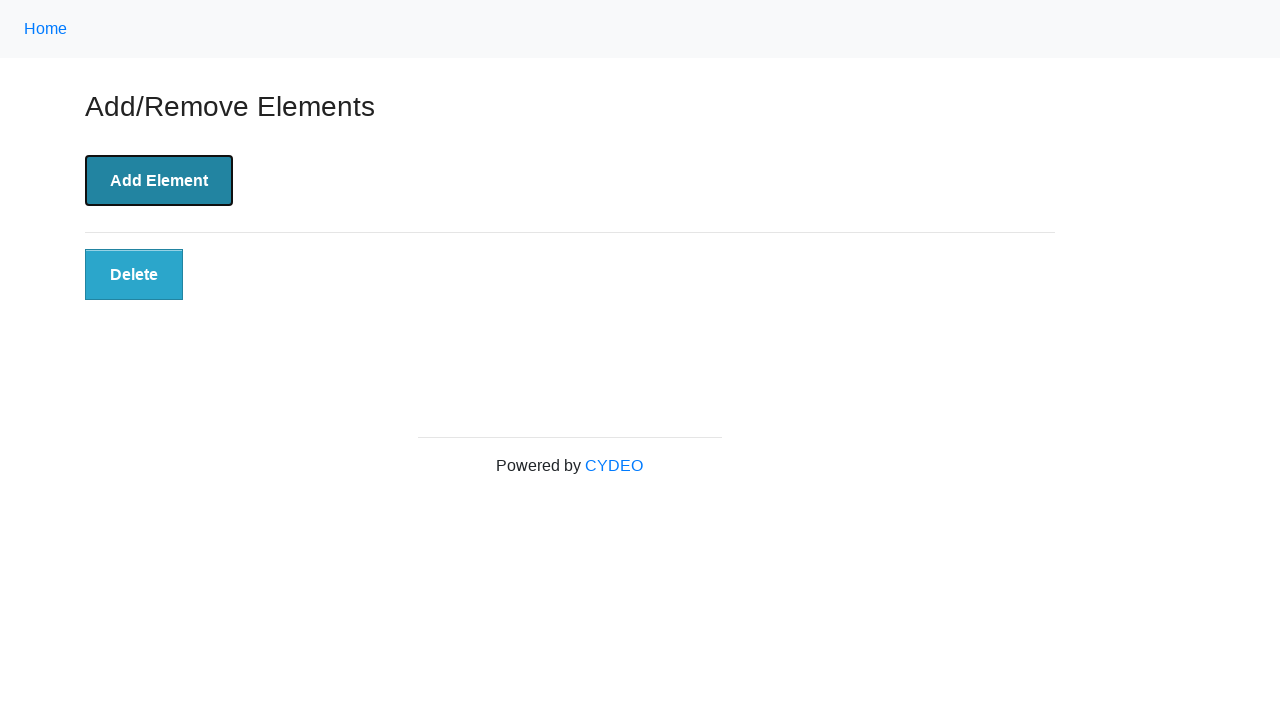

Clicked the Delete button to remove the element
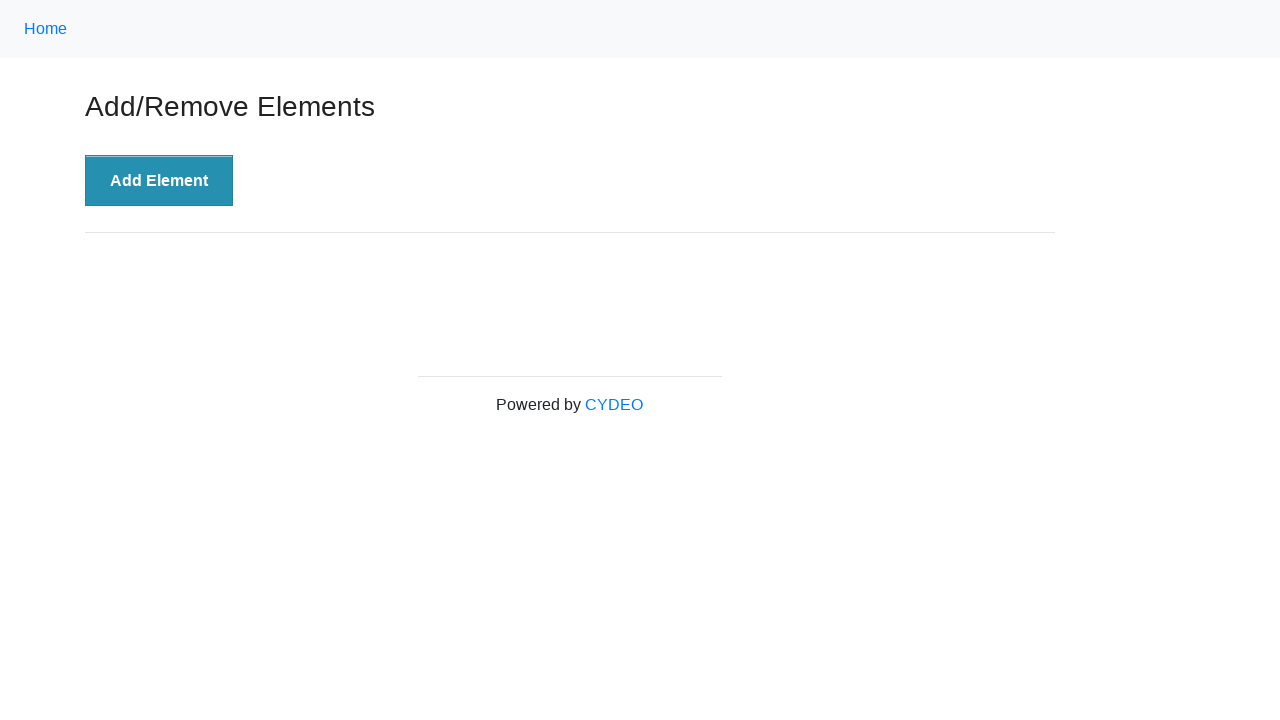

Verified Delete button is no longer displayed
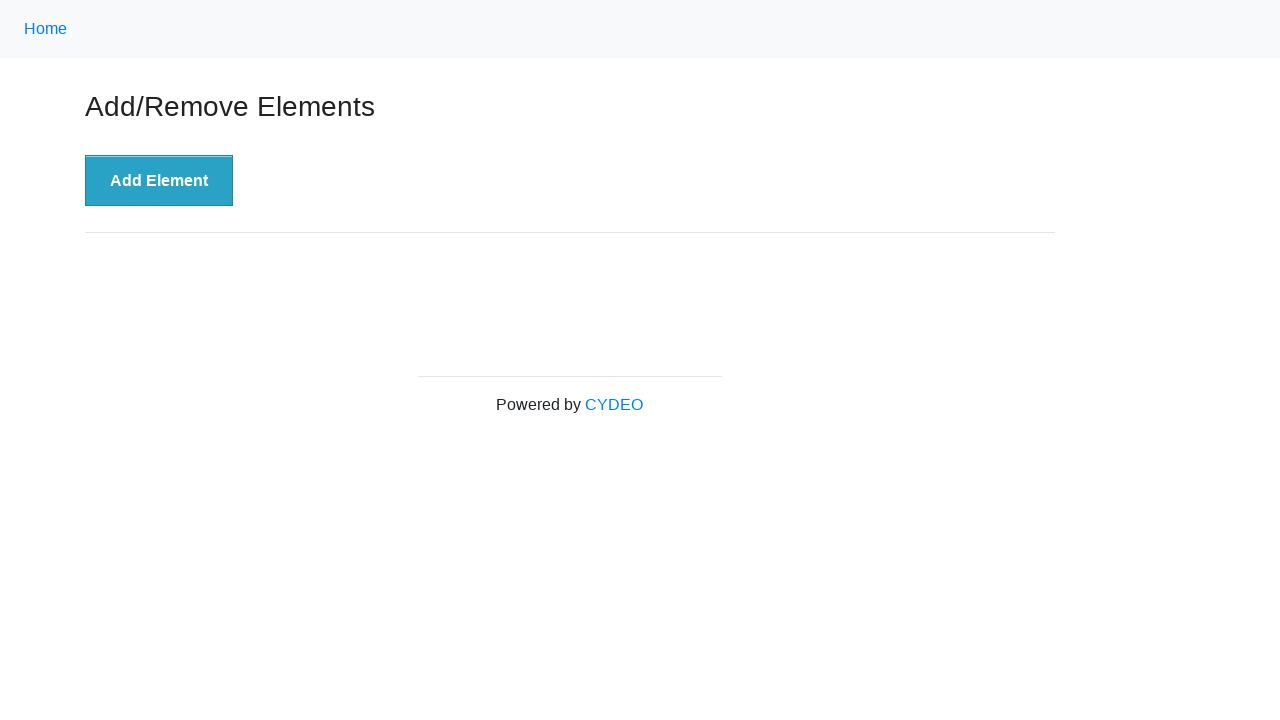

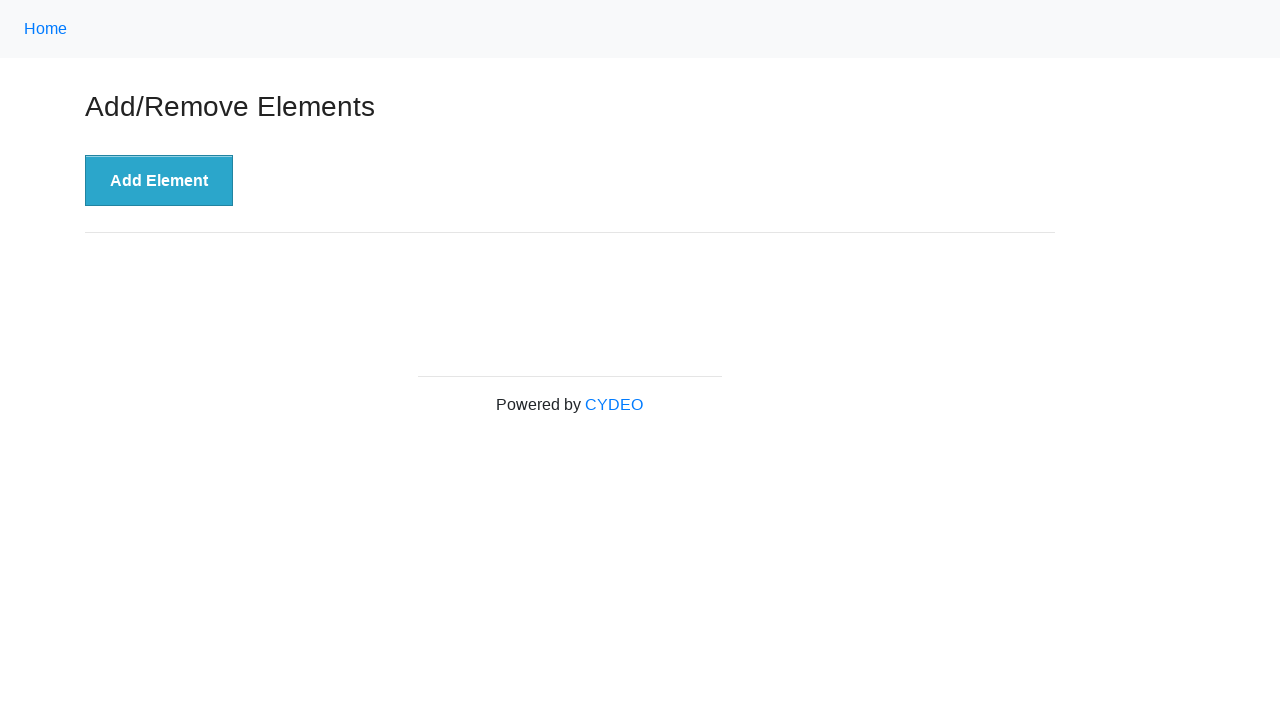